Tests that entering a number too big (above 100) shows the correct error message "Number is too big"

Starting URL: https://kristinek.github.io/site/tasks/enter_a_number

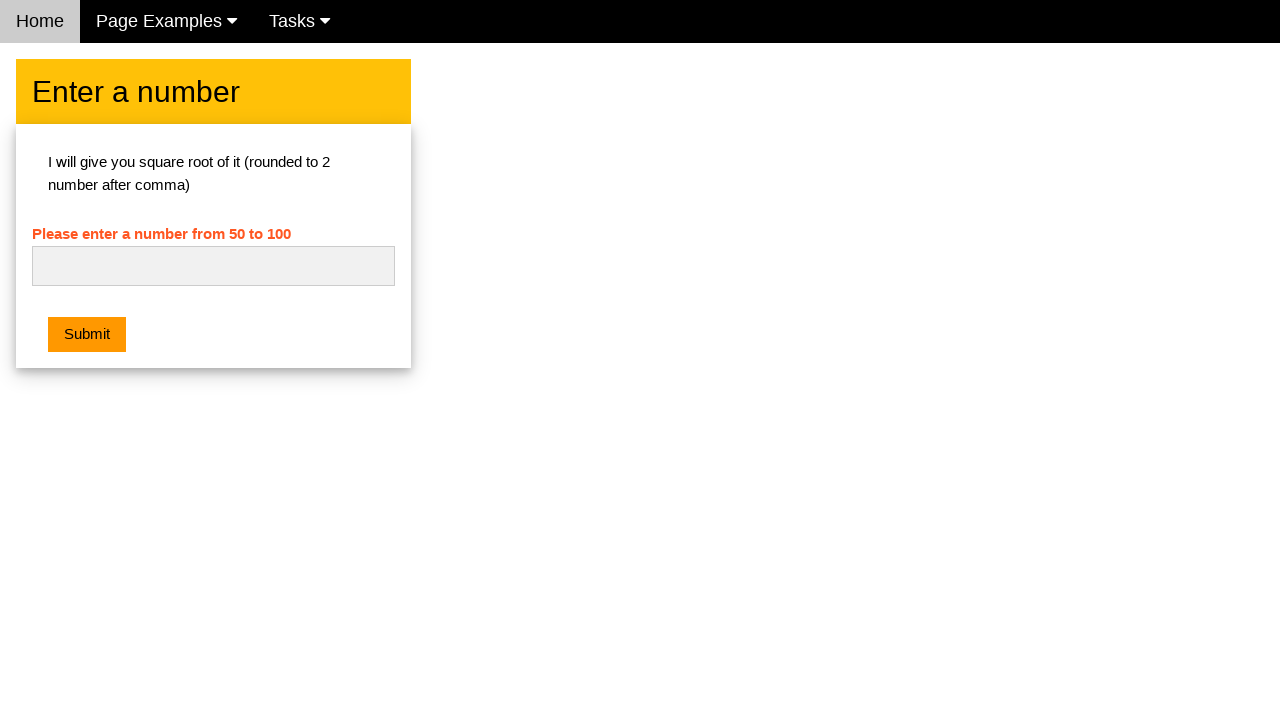

Filled number input field with '111' (above 100) on #numb
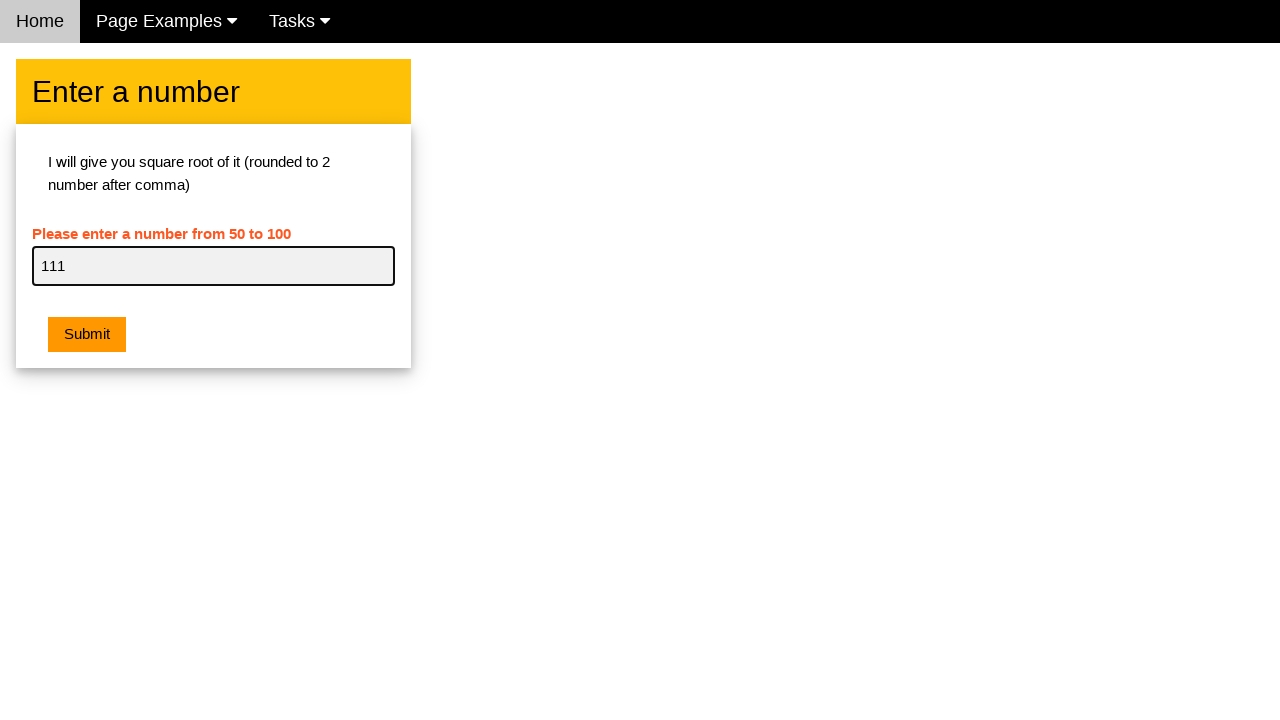

Clicked the submit button at (87, 335) on .w3-orange
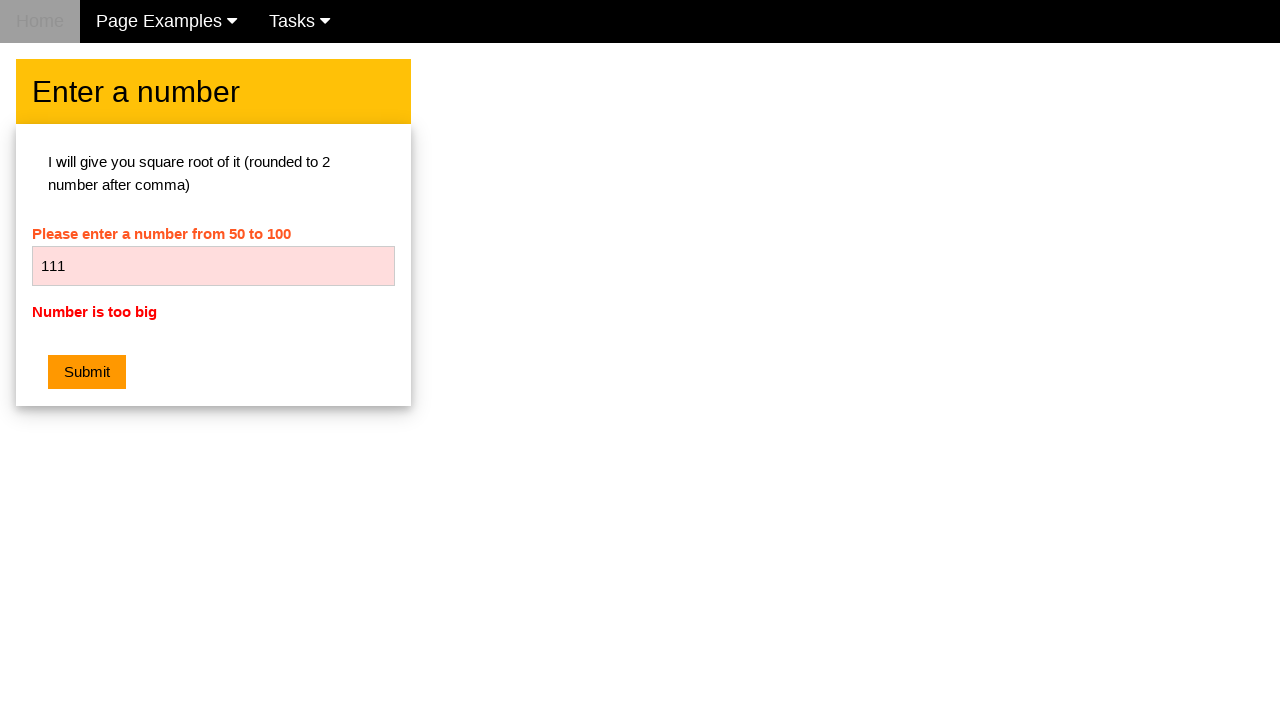

Error message appeared with 'Number is too big' validation error
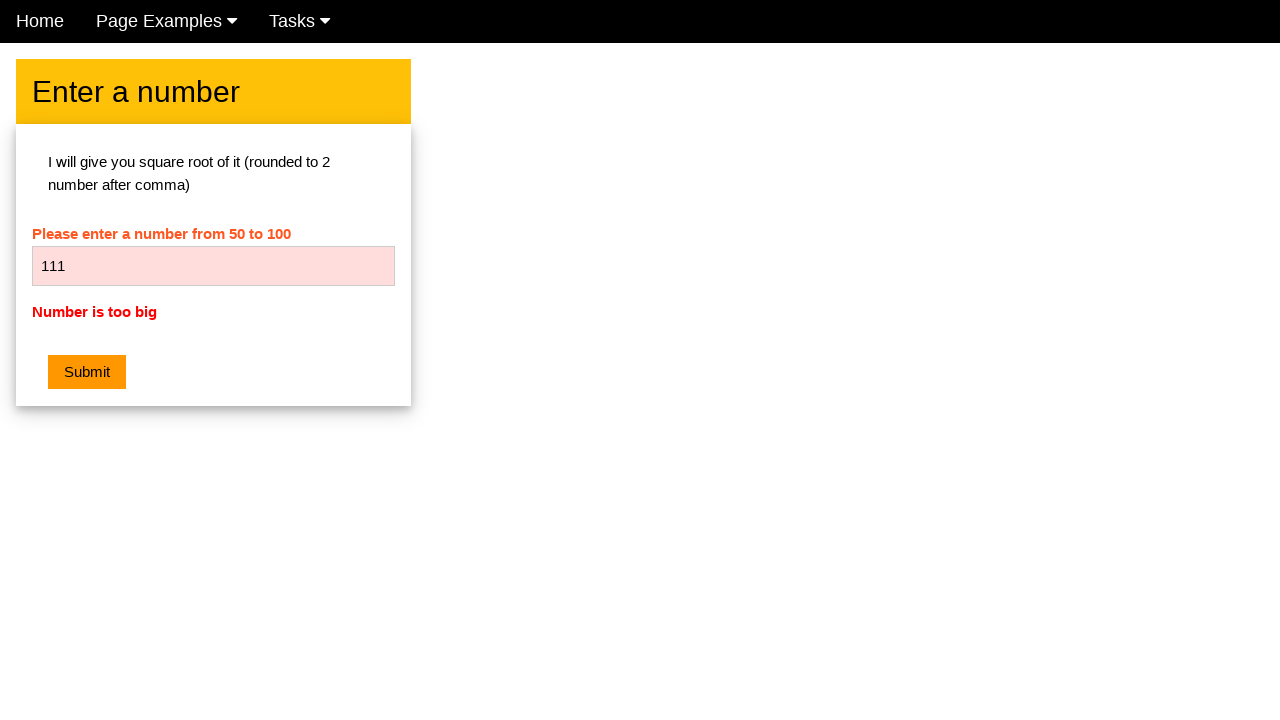

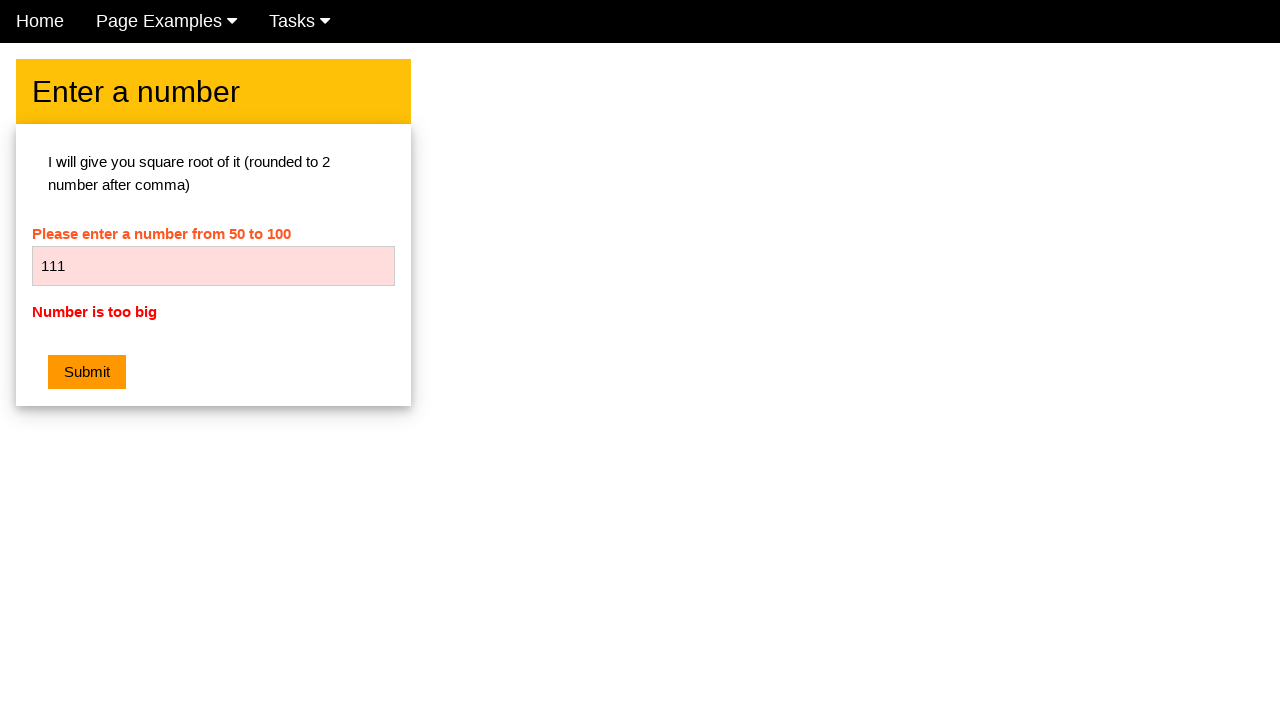